Navigates to a Codility login page reference page and verifies it loads successfully.

Starting URL: https://codility-frontend-prod.s3.amazonaws.com/media/task_static/qa_login_page/9a83bda125cd7398f9f482a3d6d45ea4/static/attachments/reference_page.html

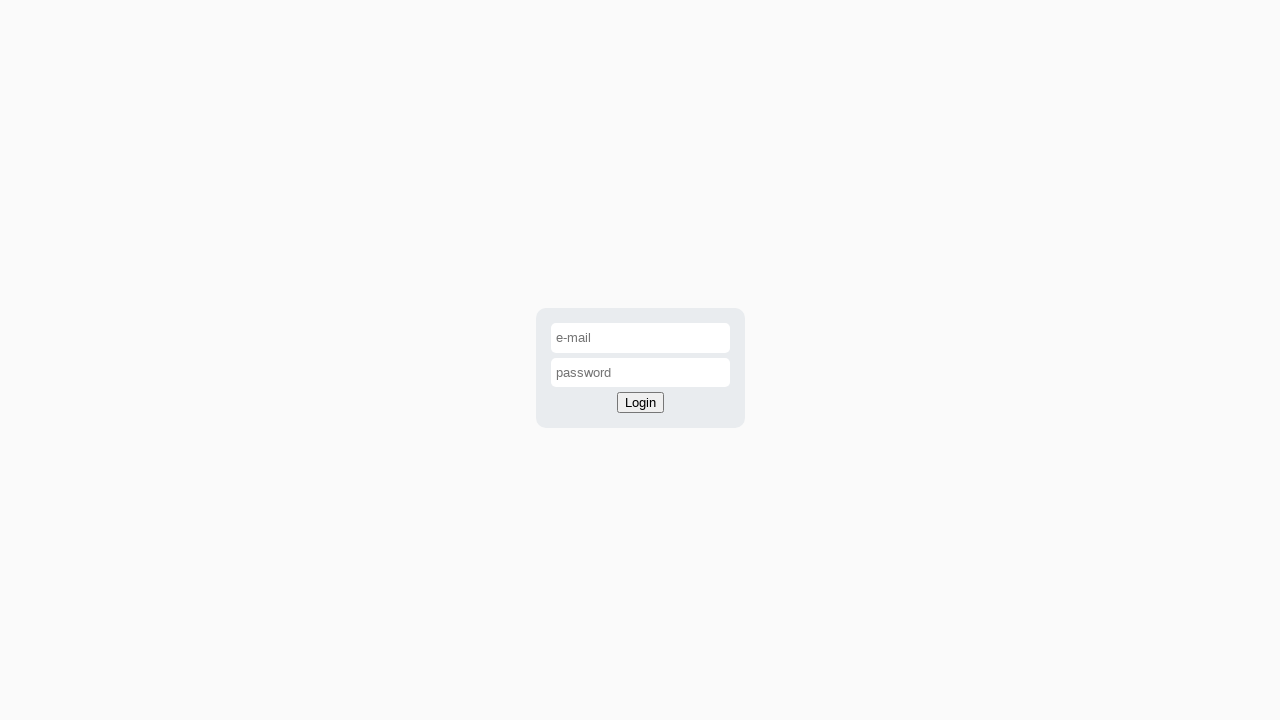

Navigated to Codility login page reference page
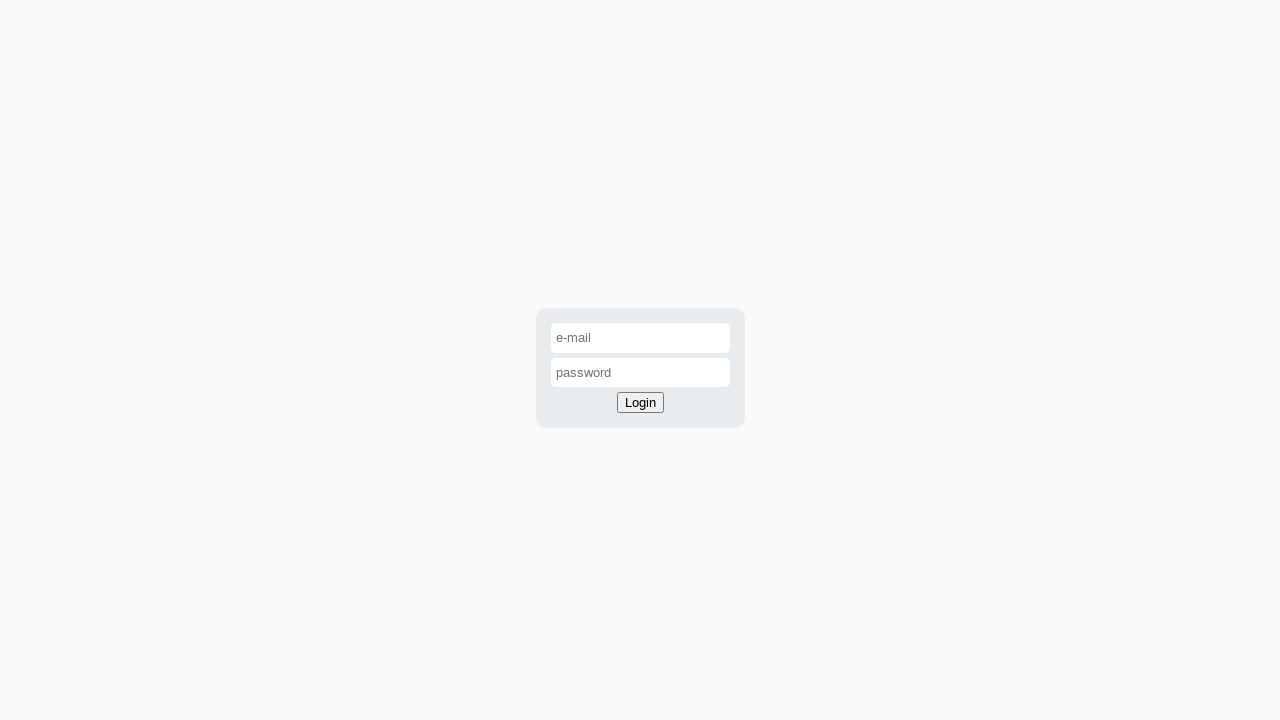

Page DOM content fully loaded
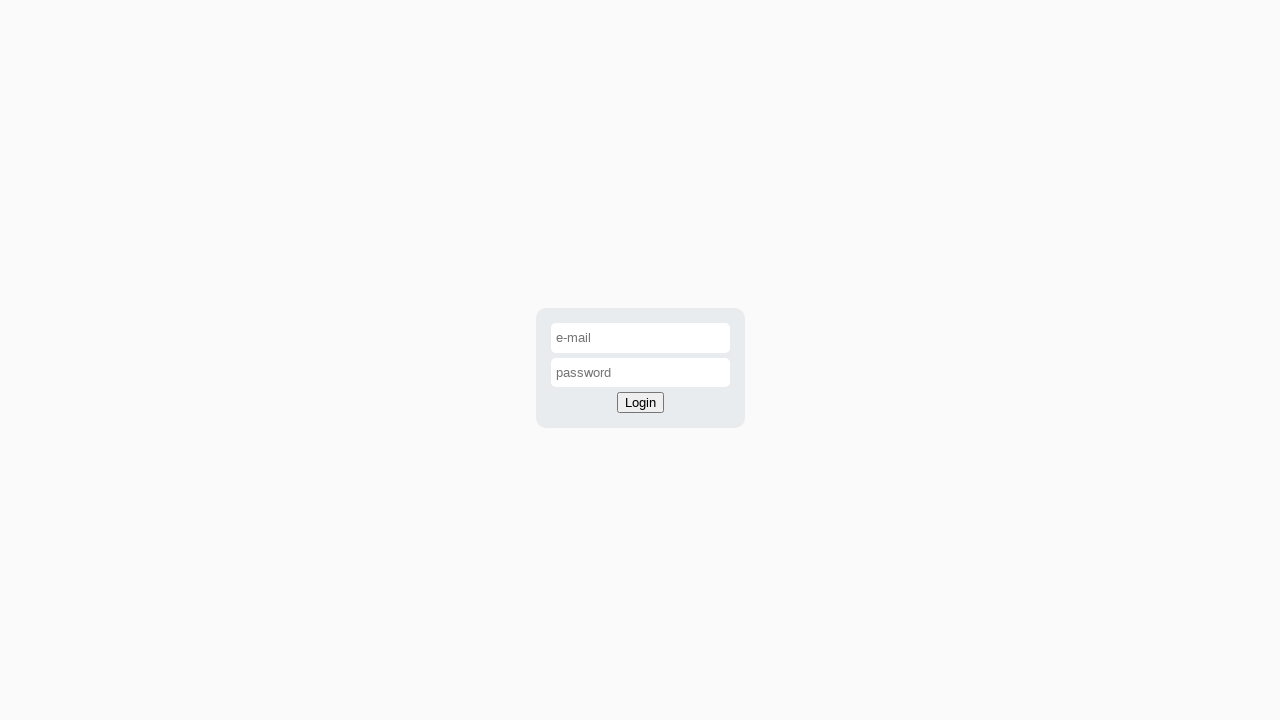

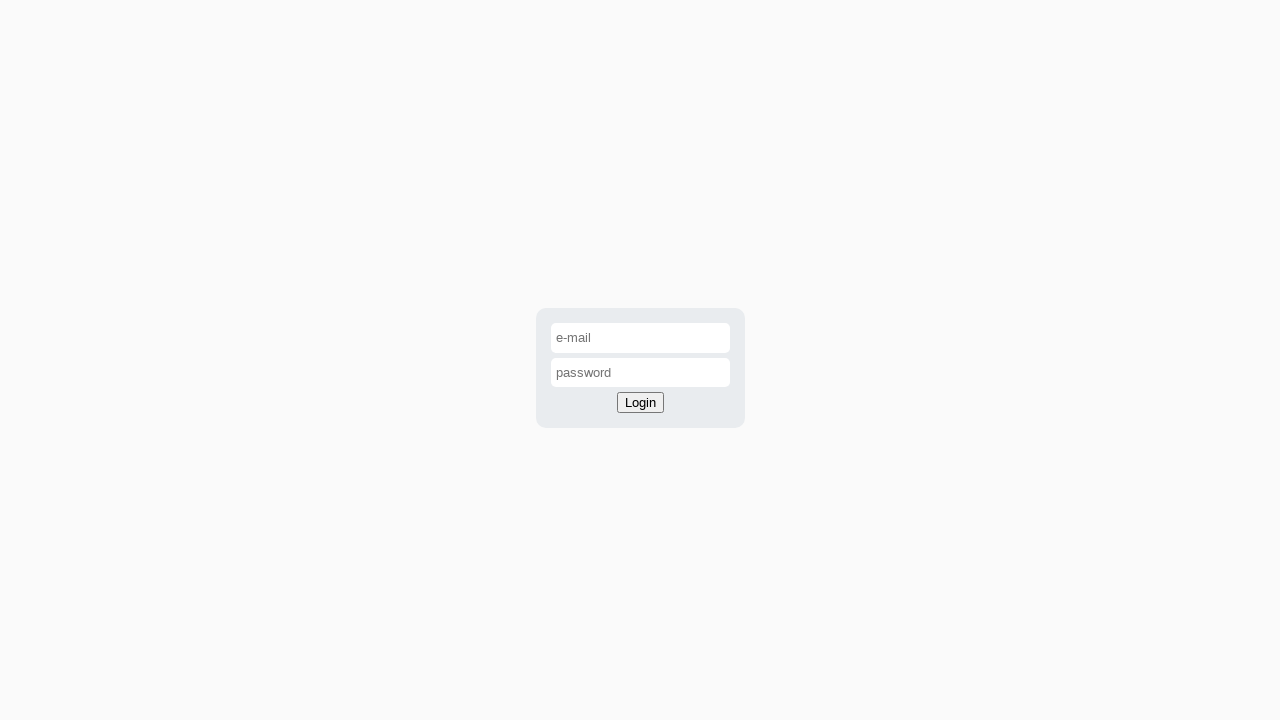